Tests keyboard key press functionality by sending space and tab keys to an element and verifying the result text displays the correct key pressed.

Starting URL: http://the-internet.herokuapp.com/key_presses

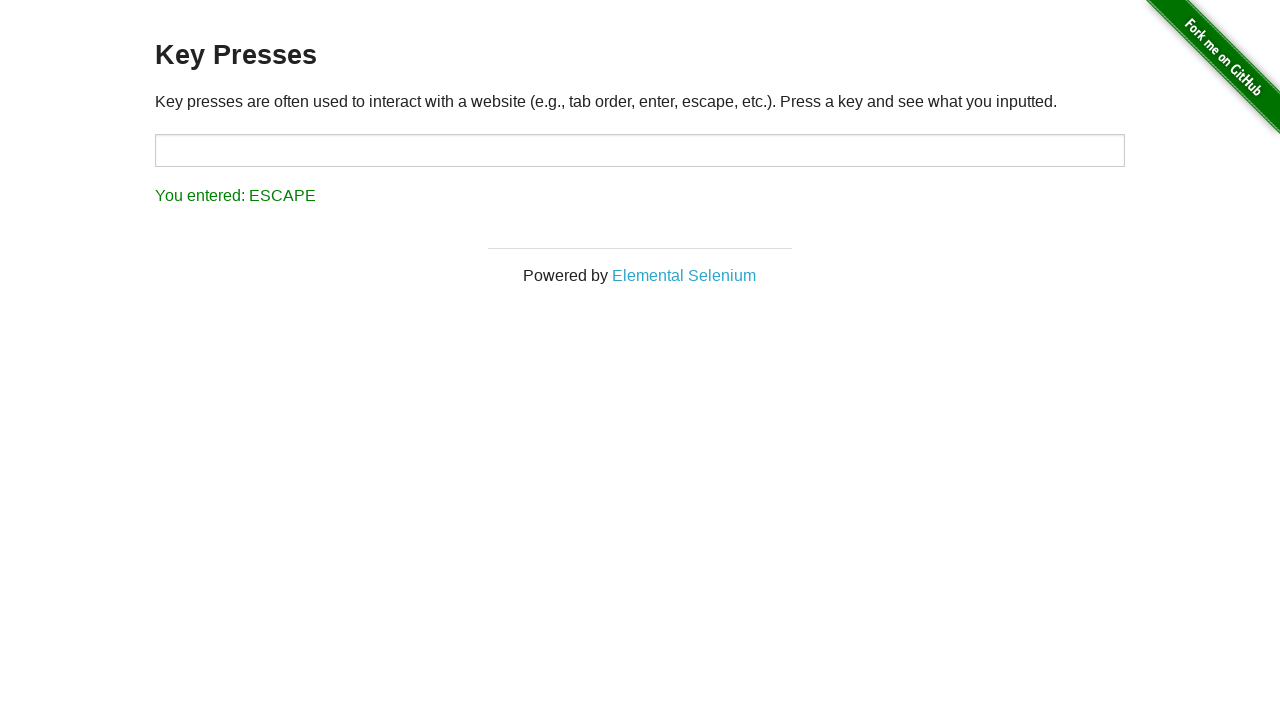

Pressed Space key on target element on #target
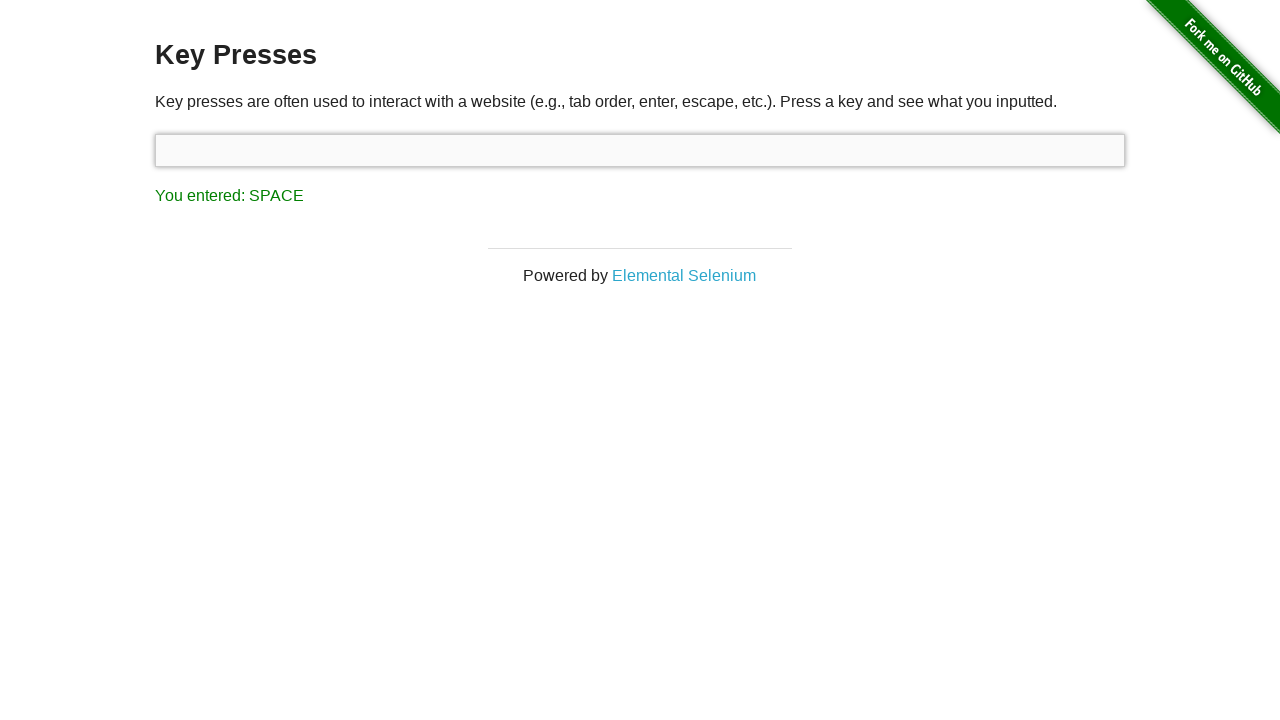

Result element loaded after Space key press
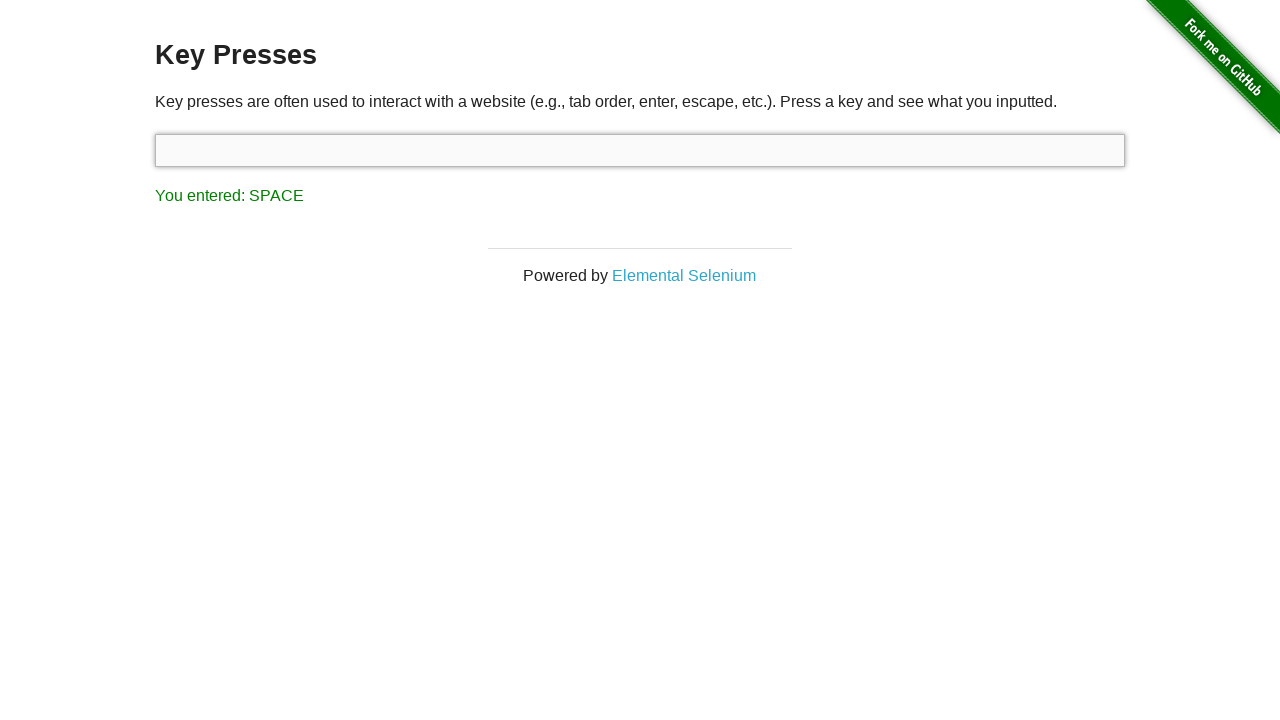

Retrieved result text: 'You entered: SPACE'
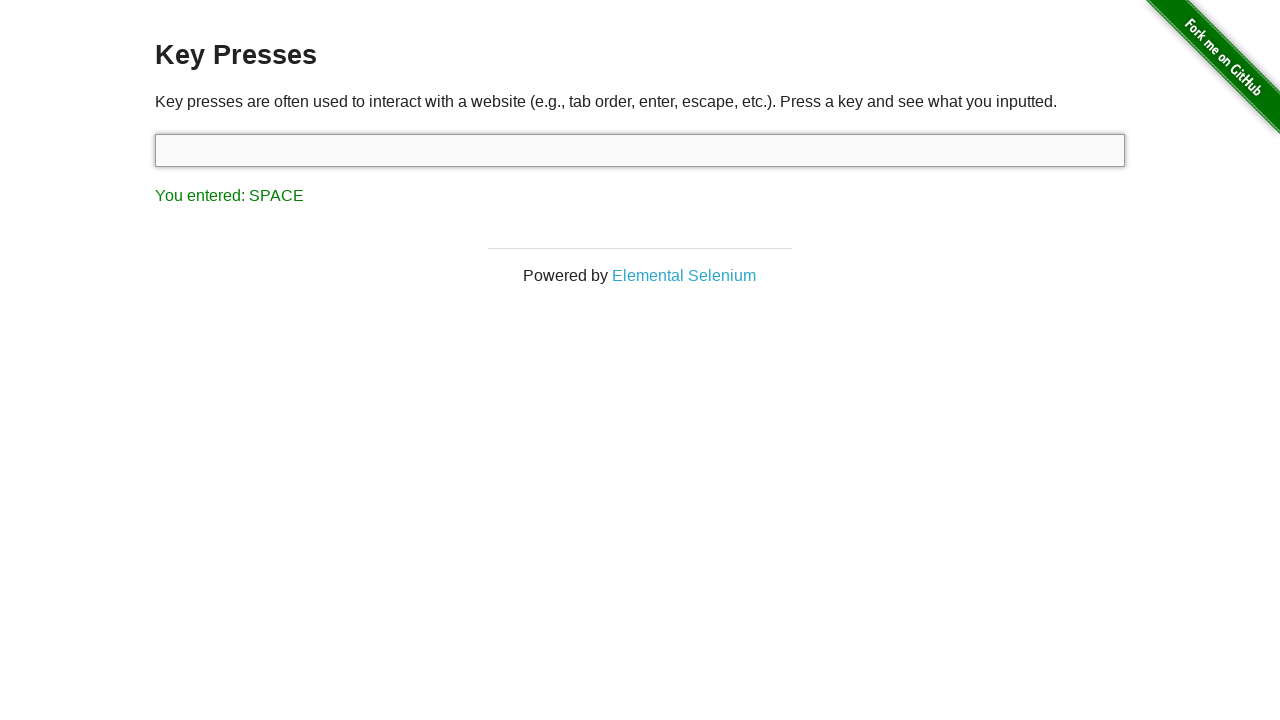

Assertion passed: Space key correctly registered as 'You entered: SPACE'
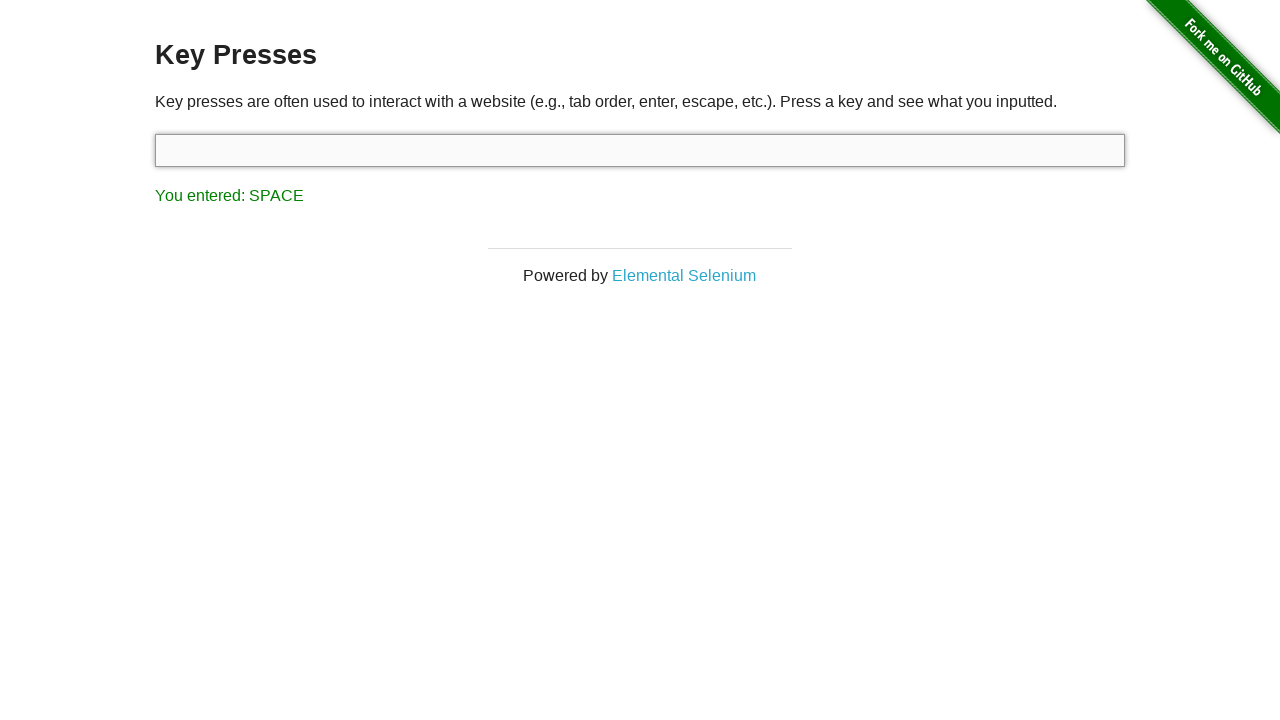

Pressed Tab key using keyboard
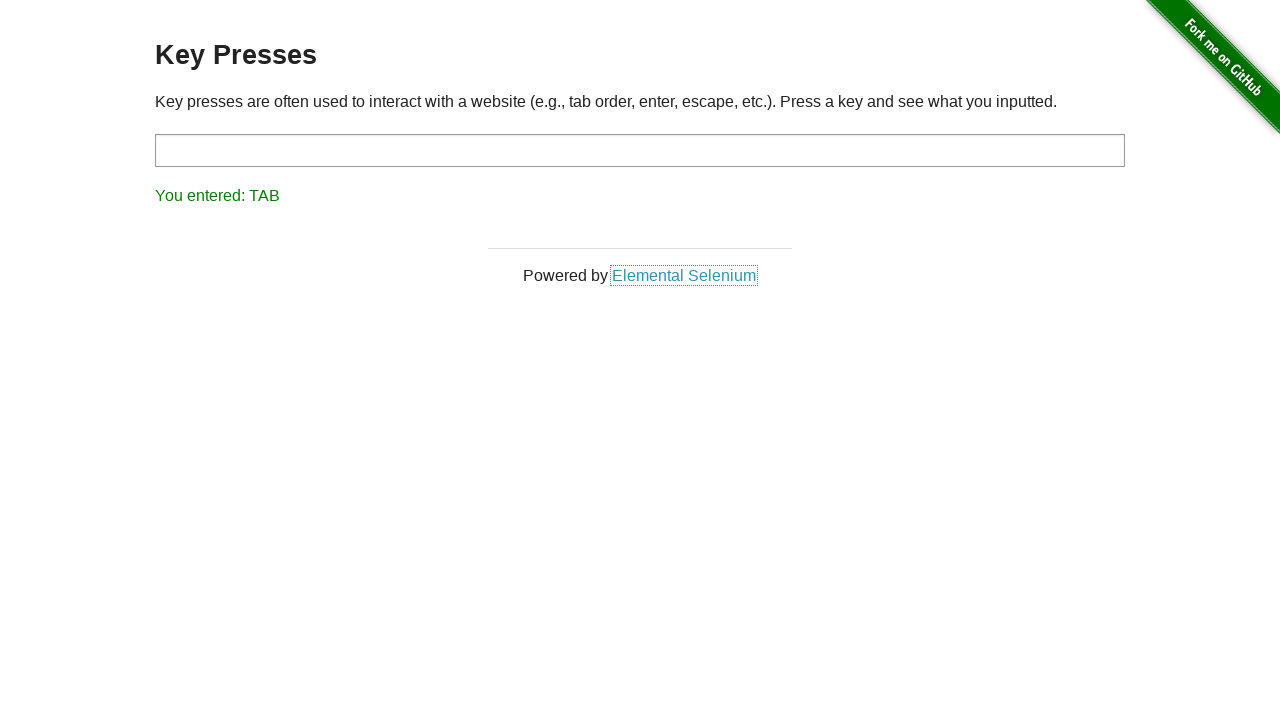

Retrieved result text: 'You entered: TAB'
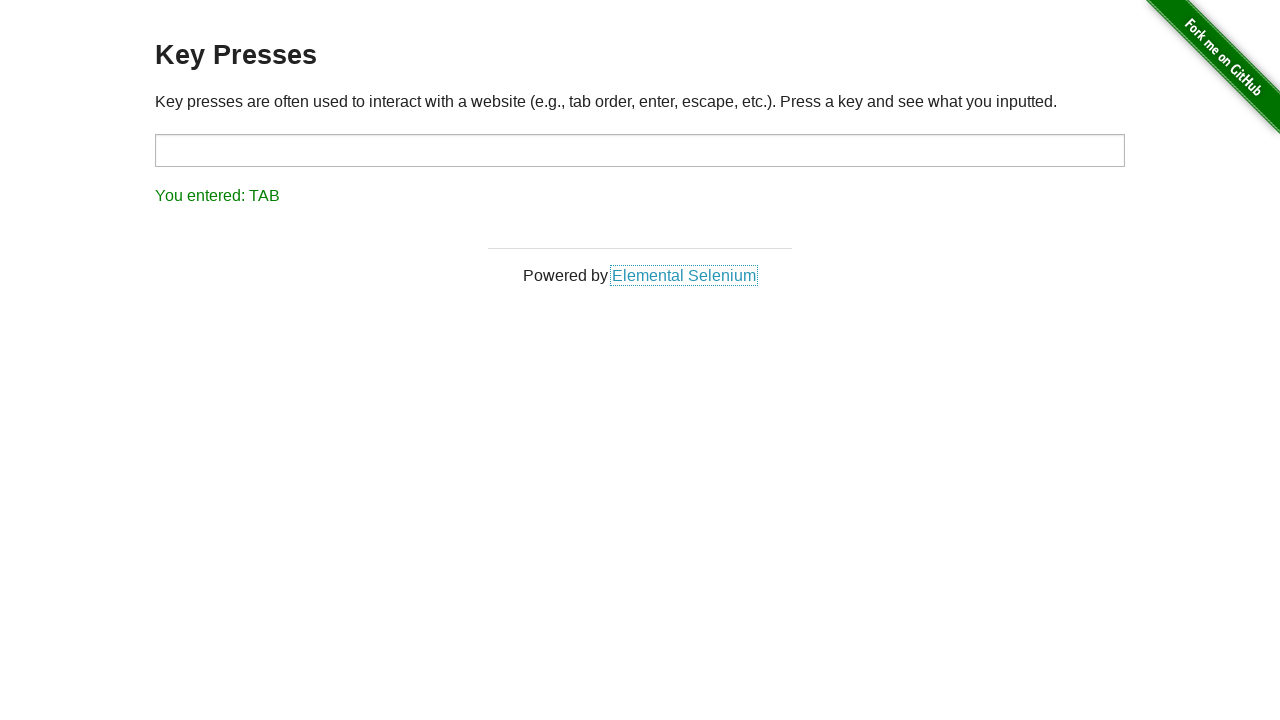

Assertion passed: Tab key correctly registered as 'You entered: TAB'
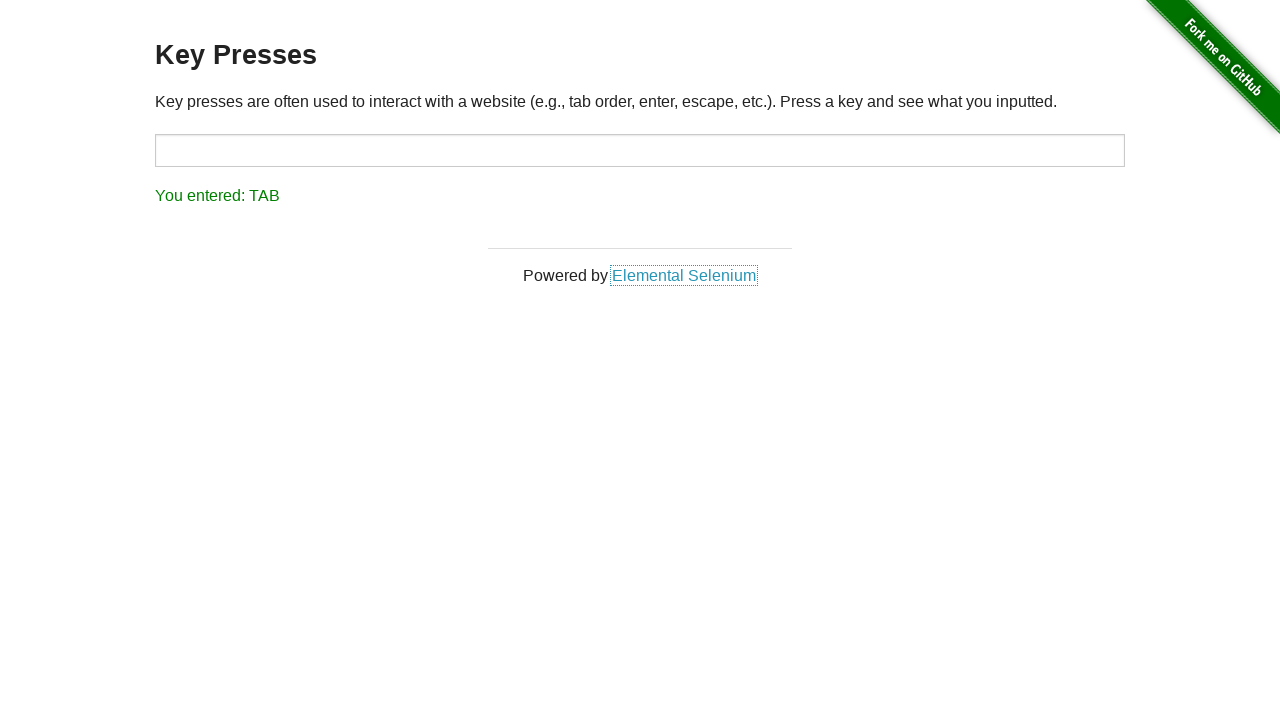

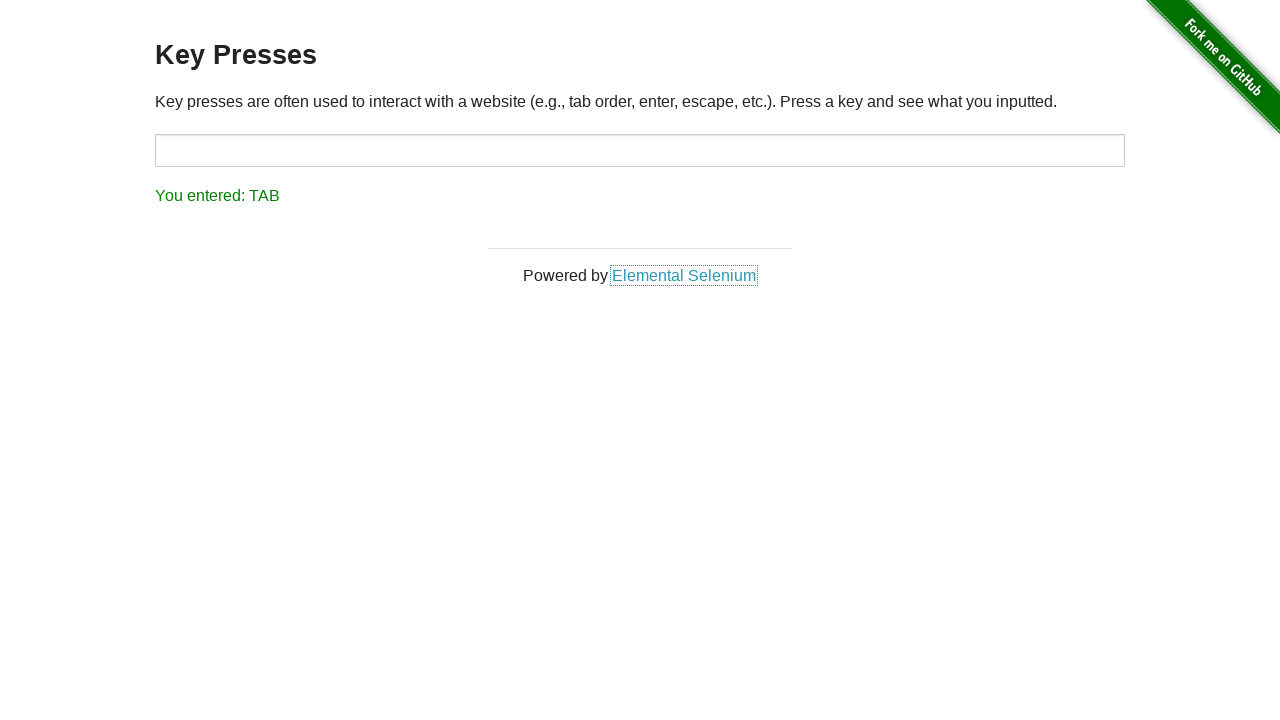